Tests handling of JavaScript prompt popup by switching to an iframe, triggering a prompt, entering text, and accepting it

Starting URL: https://www.w3schools.com/js/tryit.asp?filename=tryjs_prompt

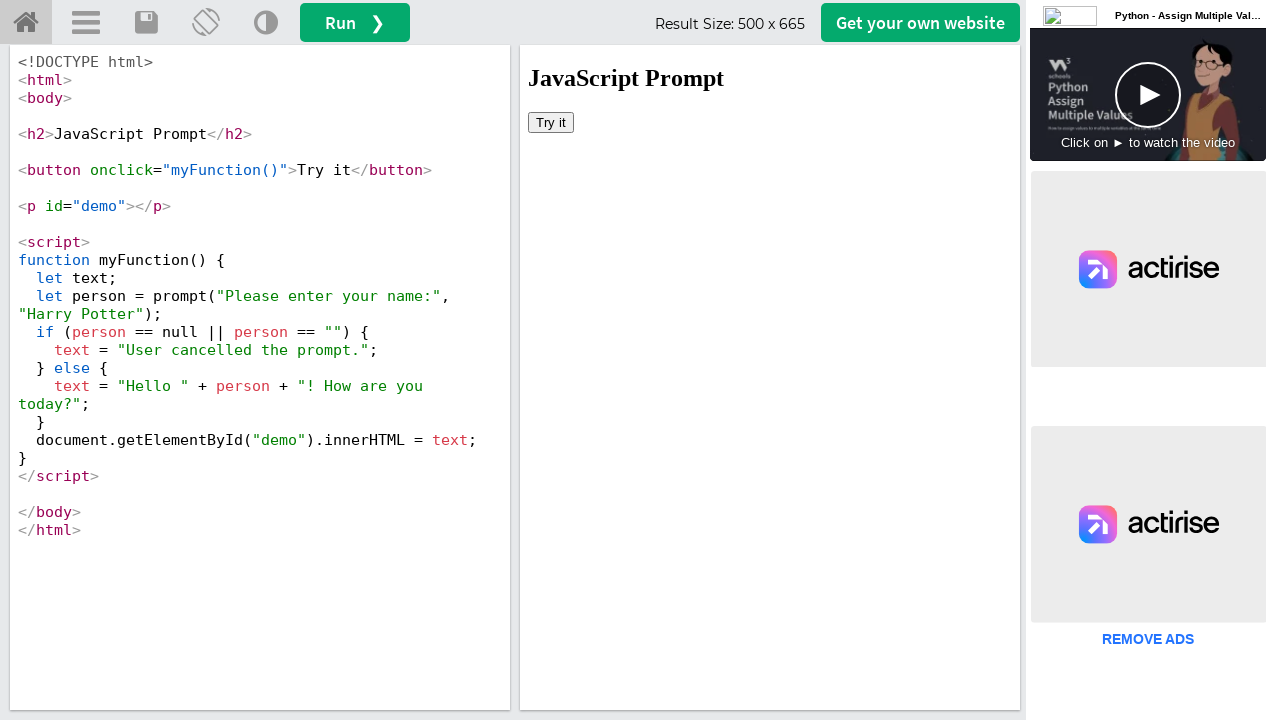

Located iframe #iframeResult containing the demo
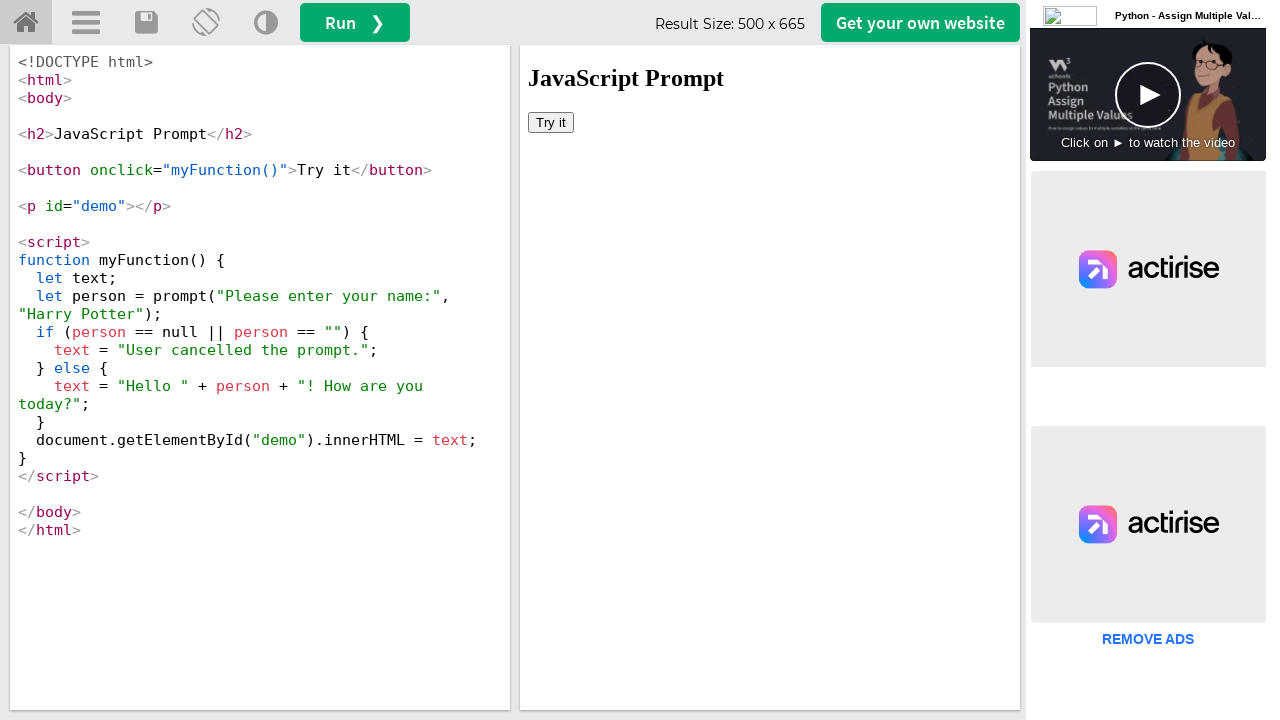

Clicked 'Try it' button to trigger prompt popup at (551, 122) on iframe#iframeResult >> internal:control=enter-frame >> xpath=//button[text()='Tr
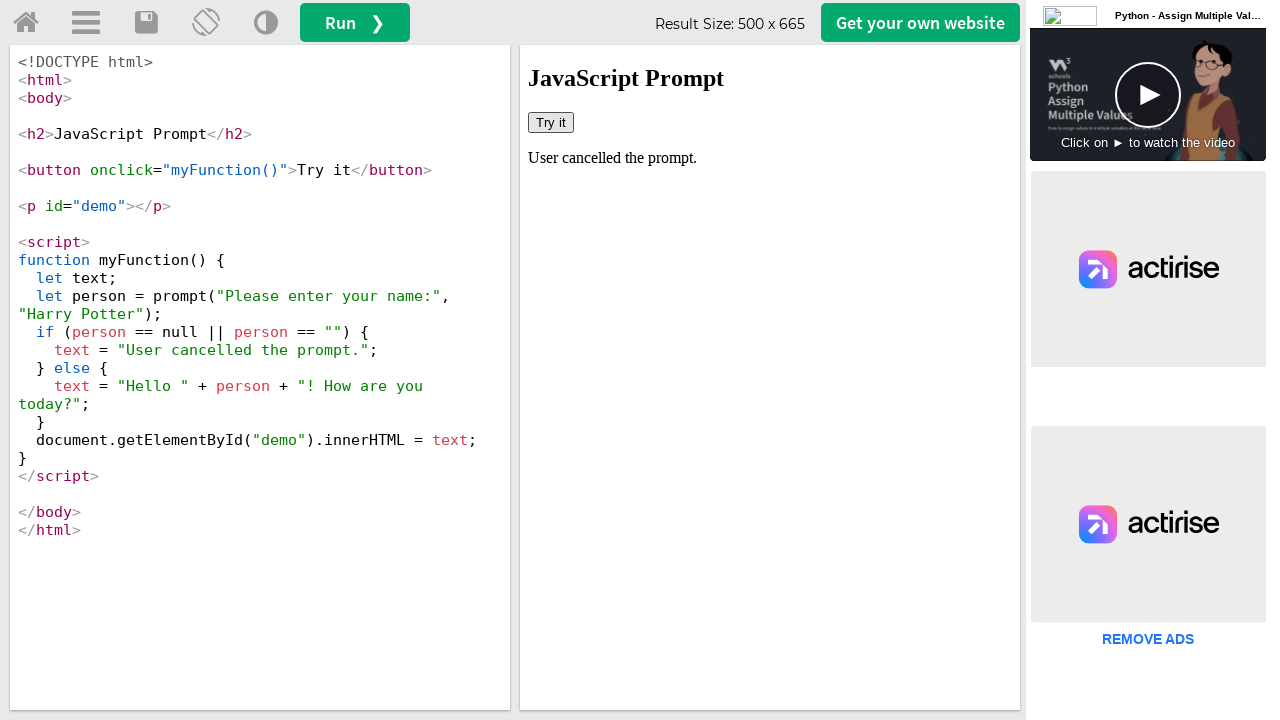

Set up dialog handler to accept prompts with text 'Selenium'
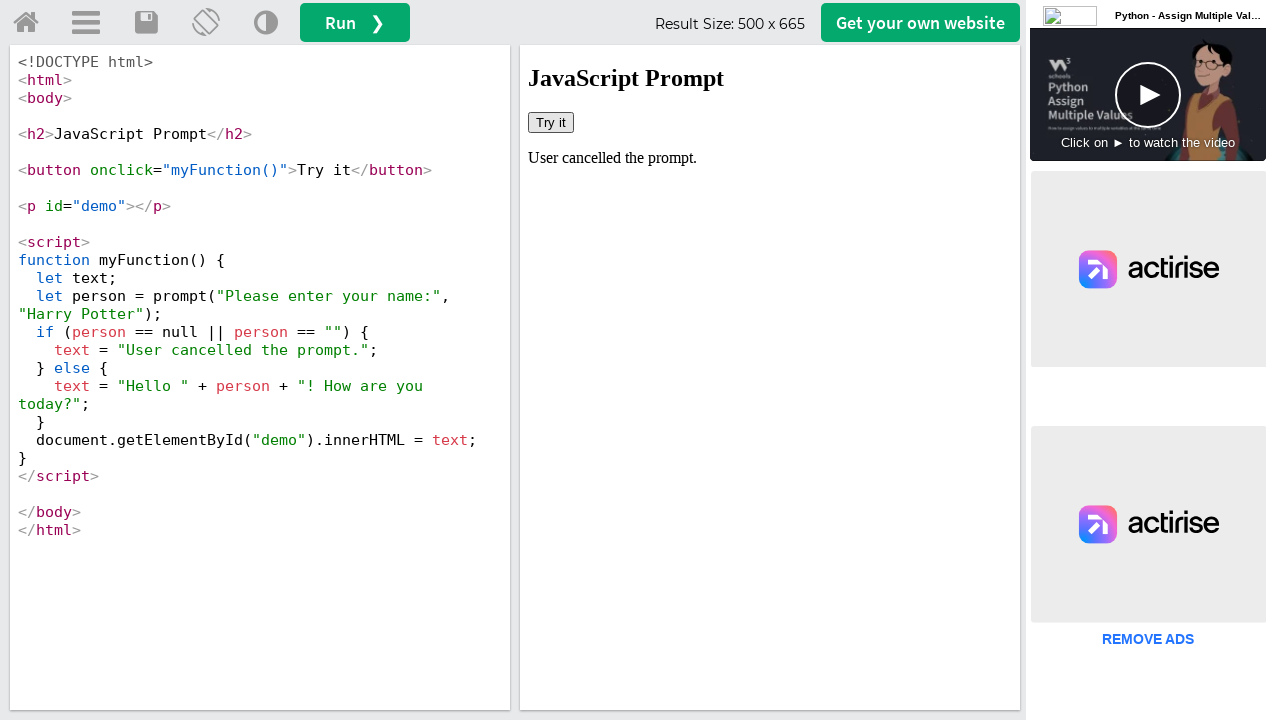

Clicked 'Try it' button again to trigger prompt with active handler at (551, 122) on iframe#iframeResult >> internal:control=enter-frame >> xpath=//button[text()='Tr
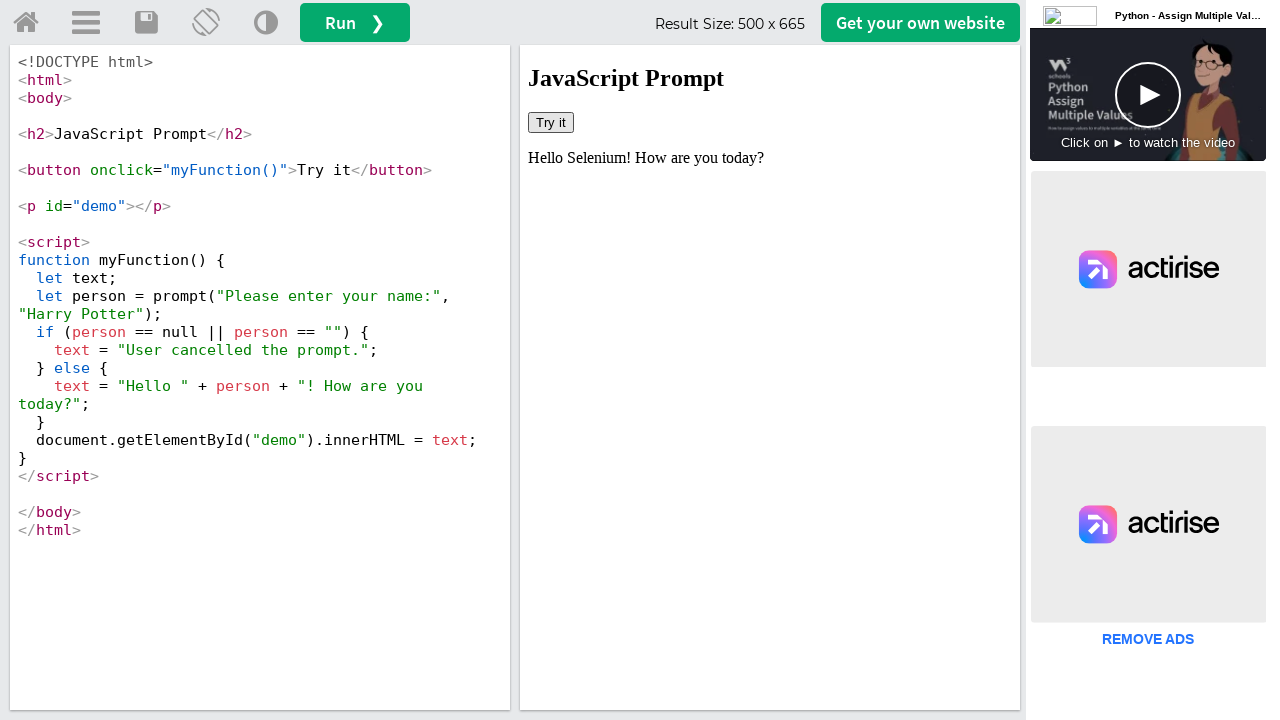

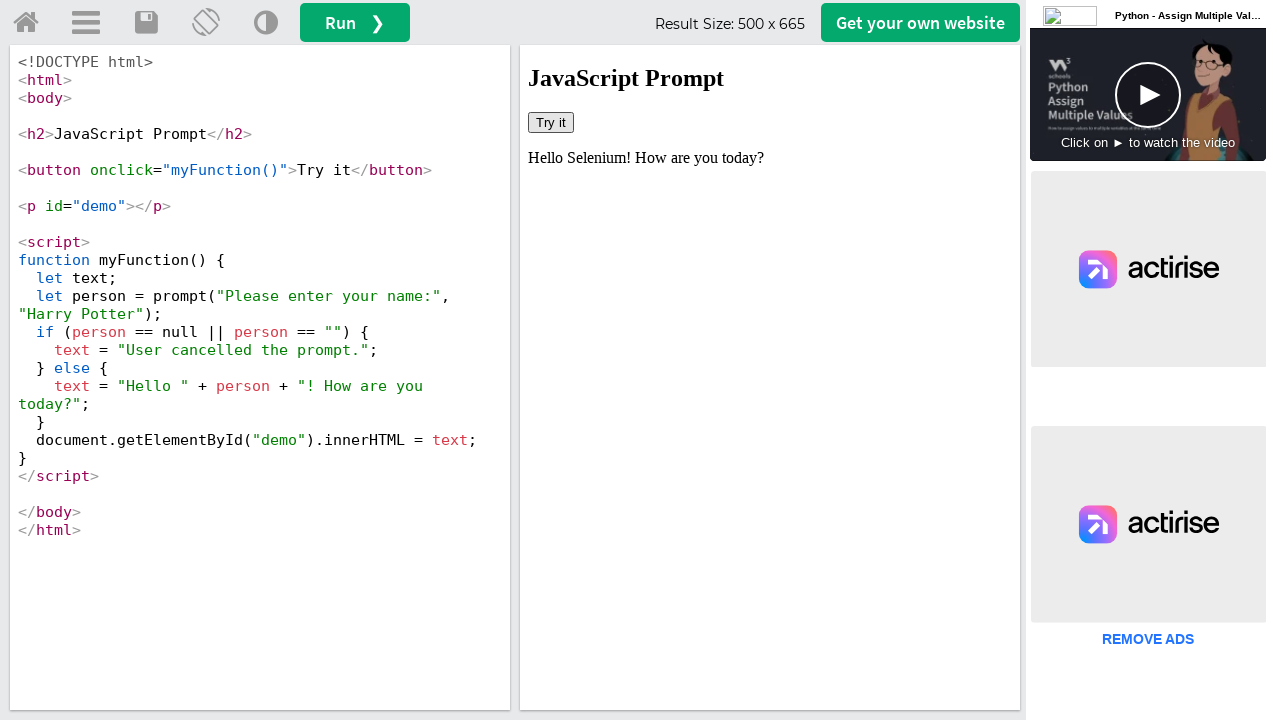